Tests dropdown functionality by selecting states using different selection methods (visible text, value, and index) and verifies the final selected option is California

Starting URL: http://practice.cydeo.com/dropdown

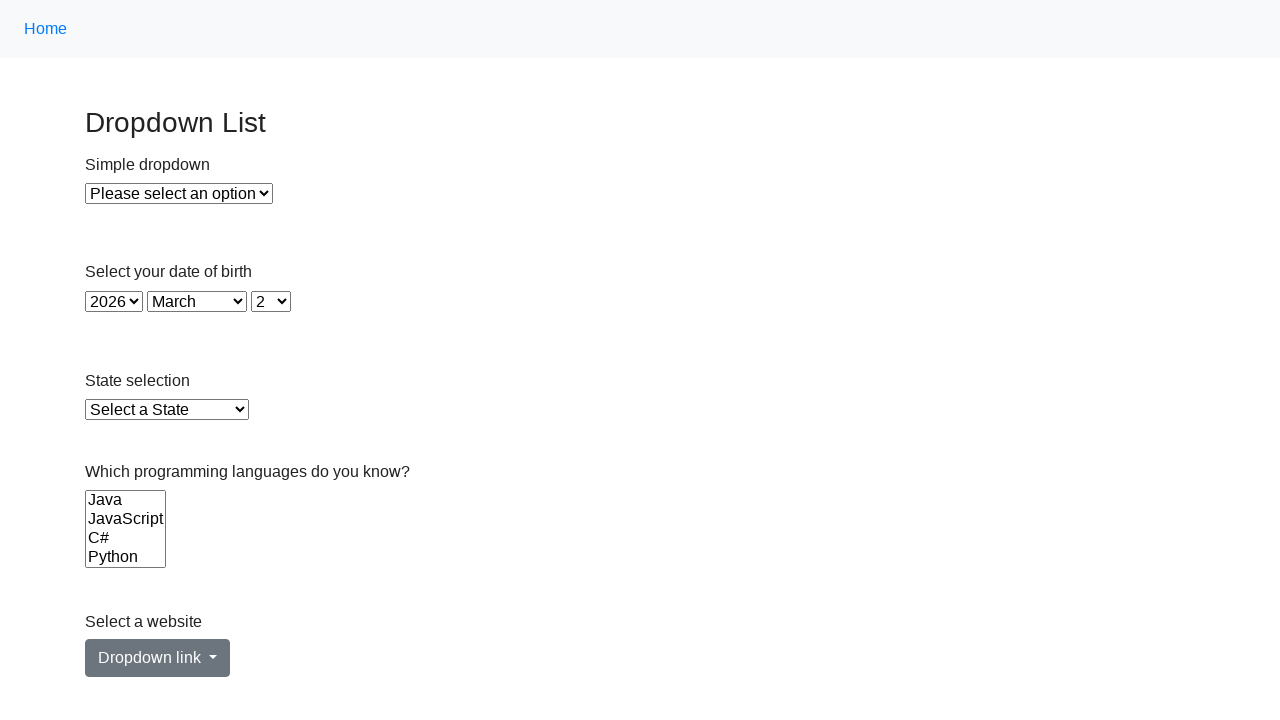

Selected Illinois from dropdown using visible text on select#state
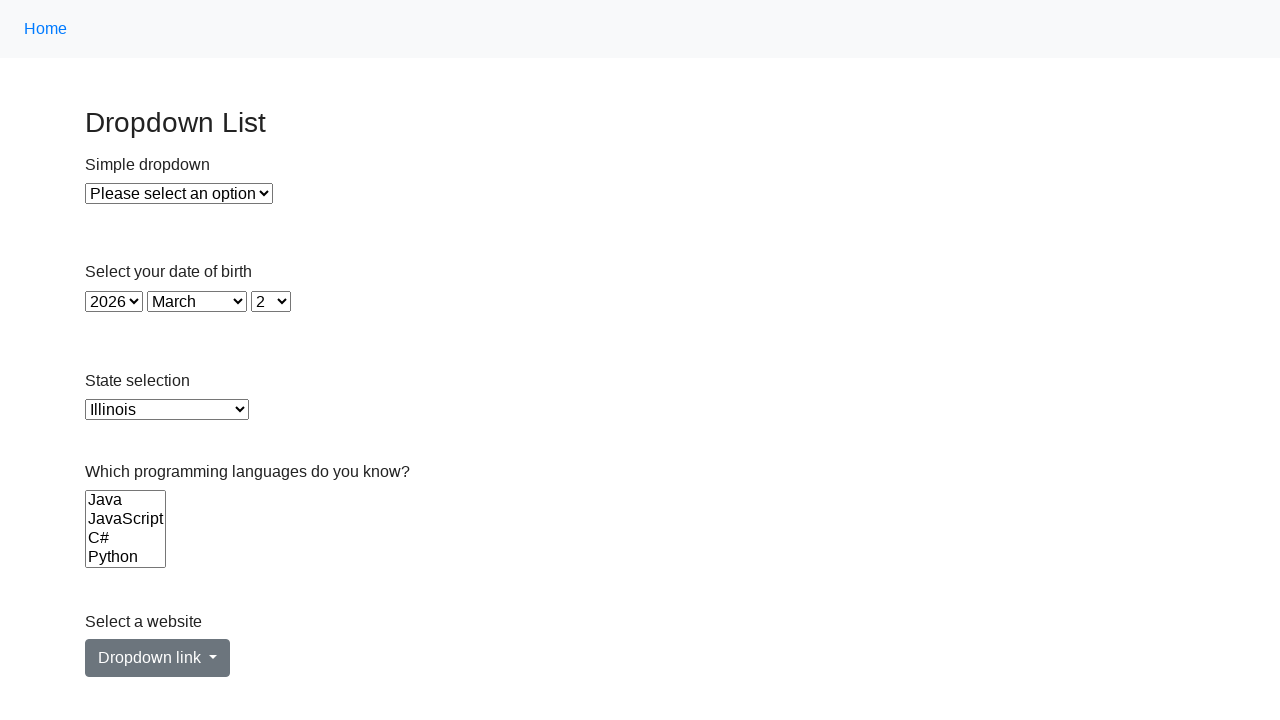

Selected Virginia from dropdown using value attribute on select#state
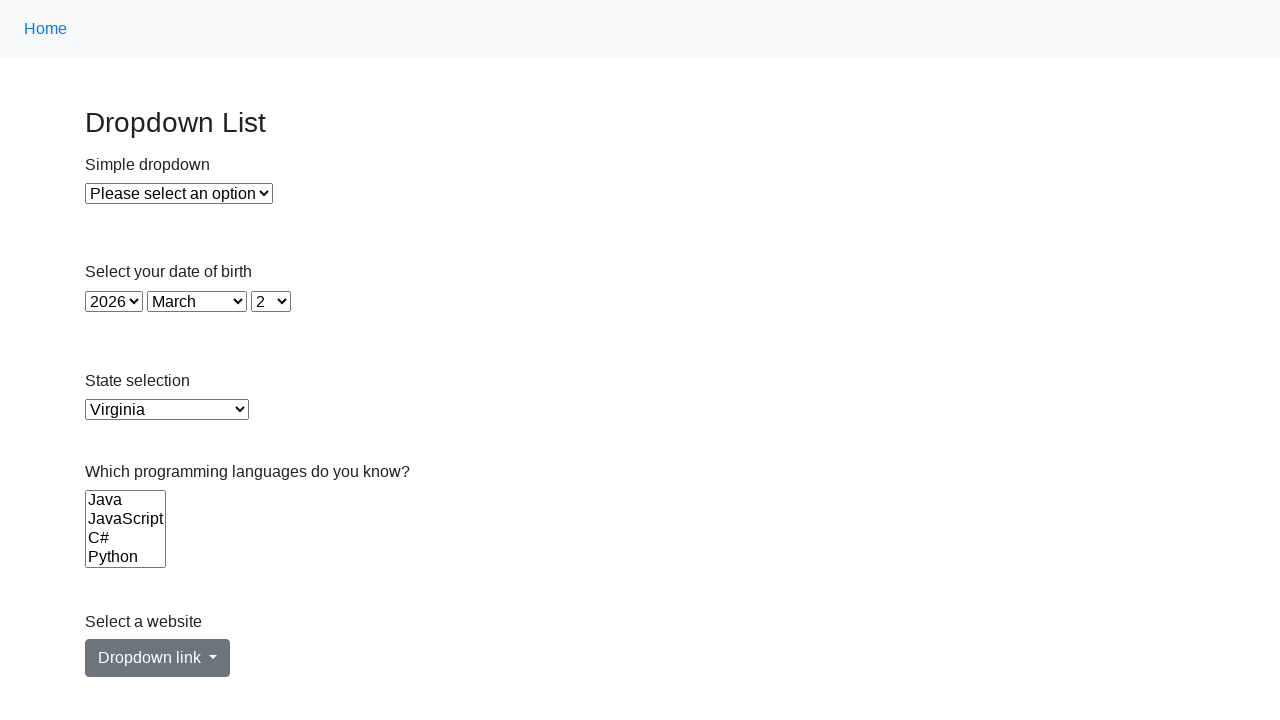

Selected California from dropdown using index 5 on select#state
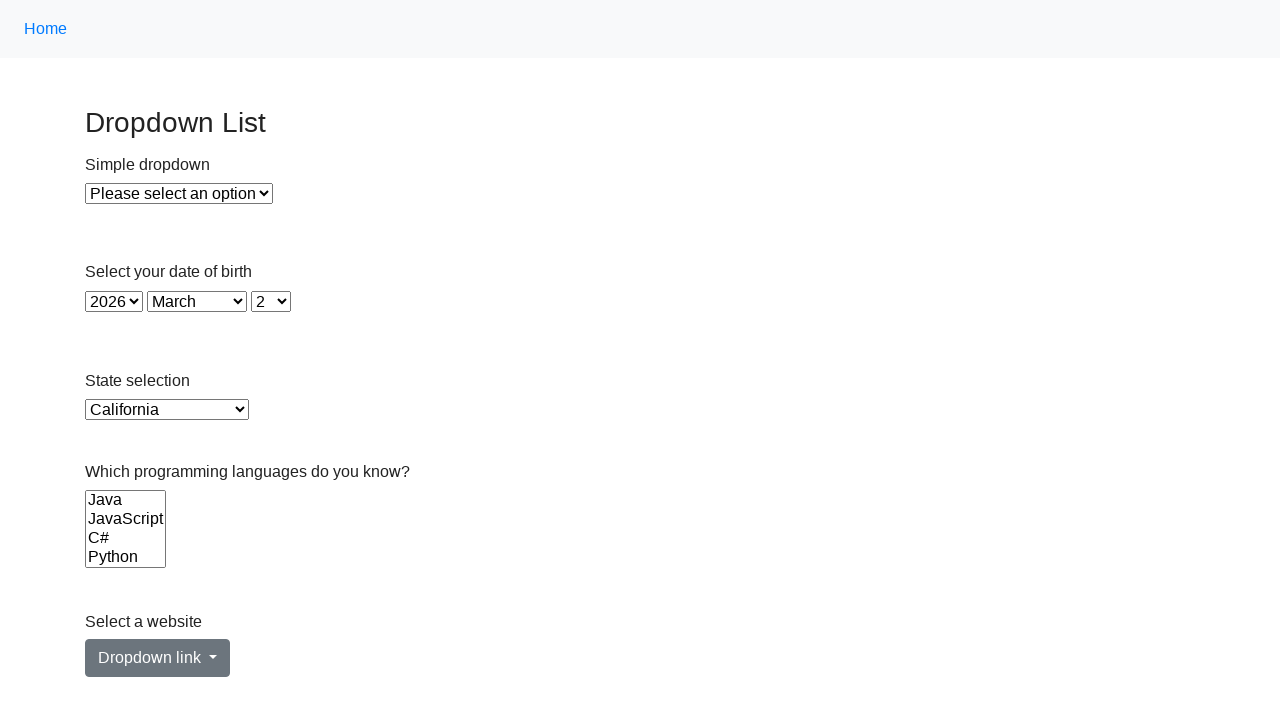

Retrieved the currently selected option text
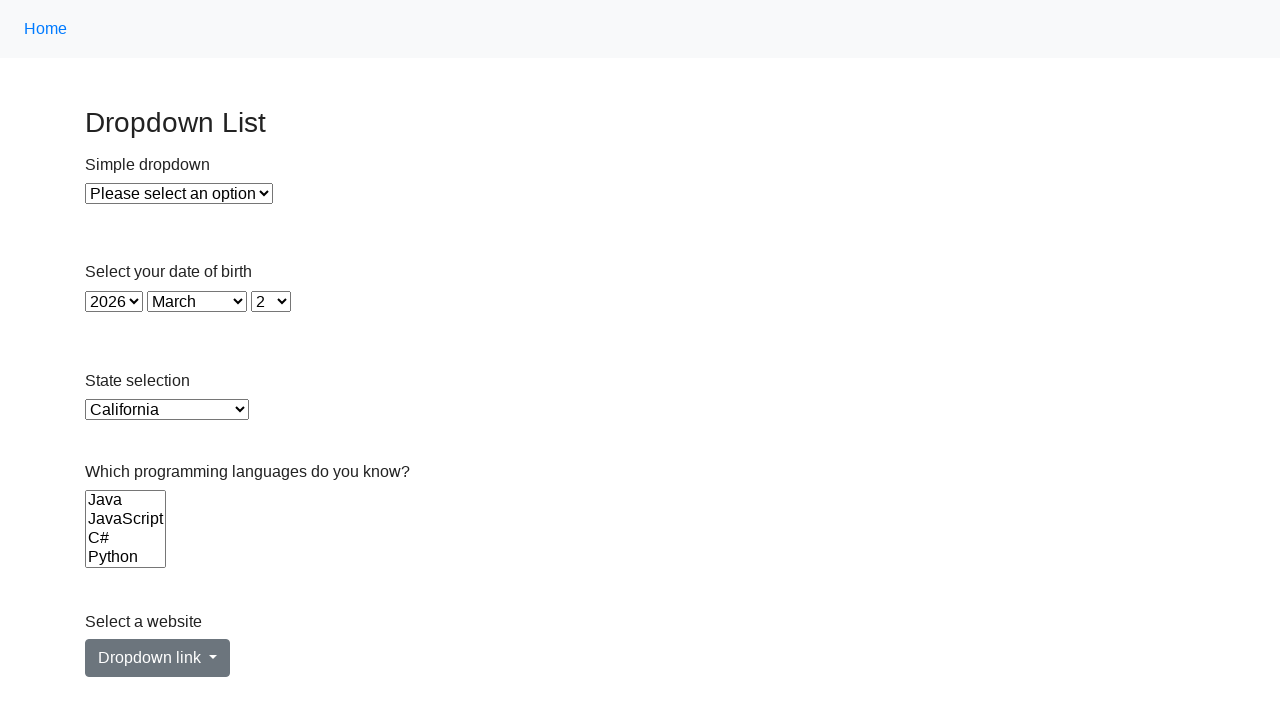

Verified that California is the final selected option
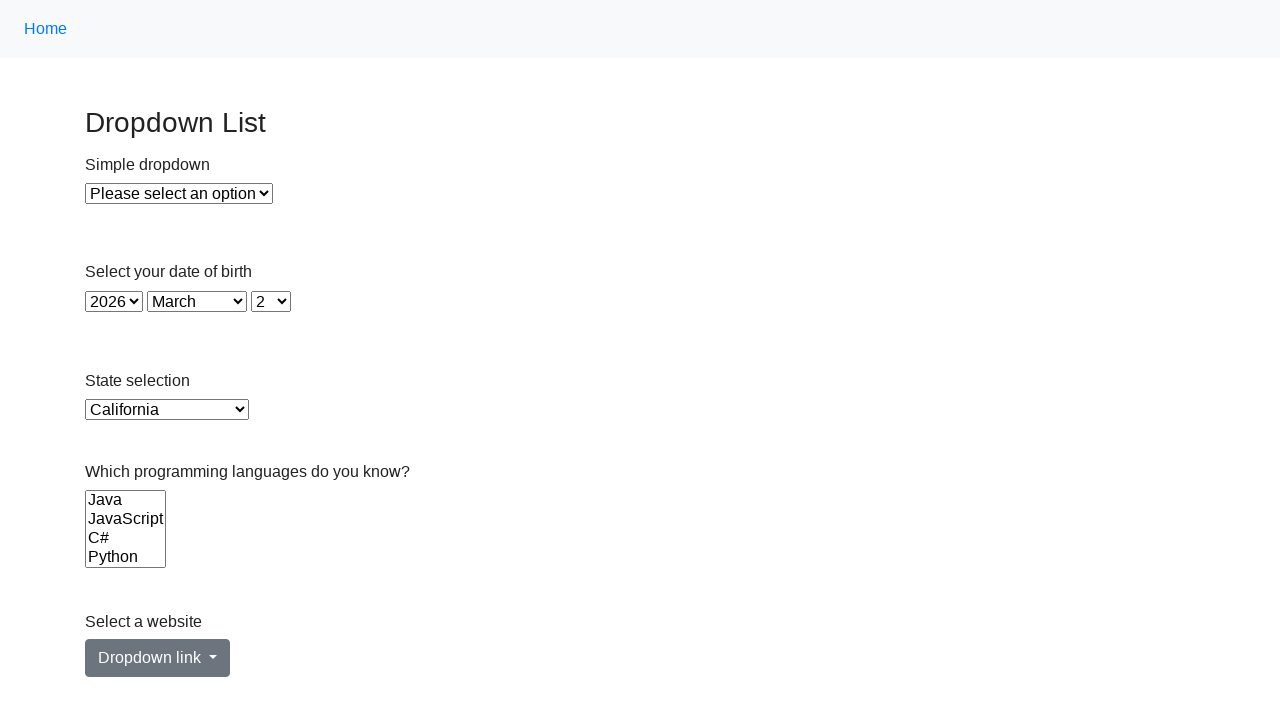

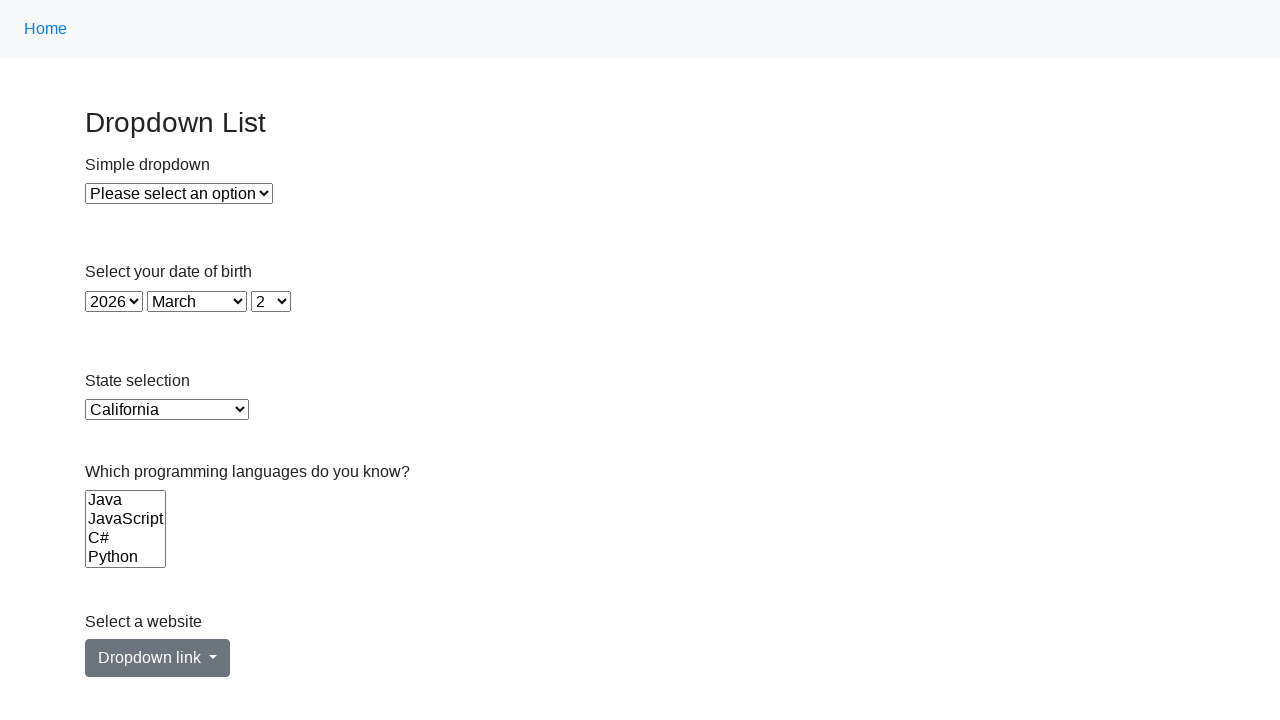